Automates playing the 2048 game by performing arrow key moves (up, down, left, right) on the game board

Starting URL: https://play2048.co/

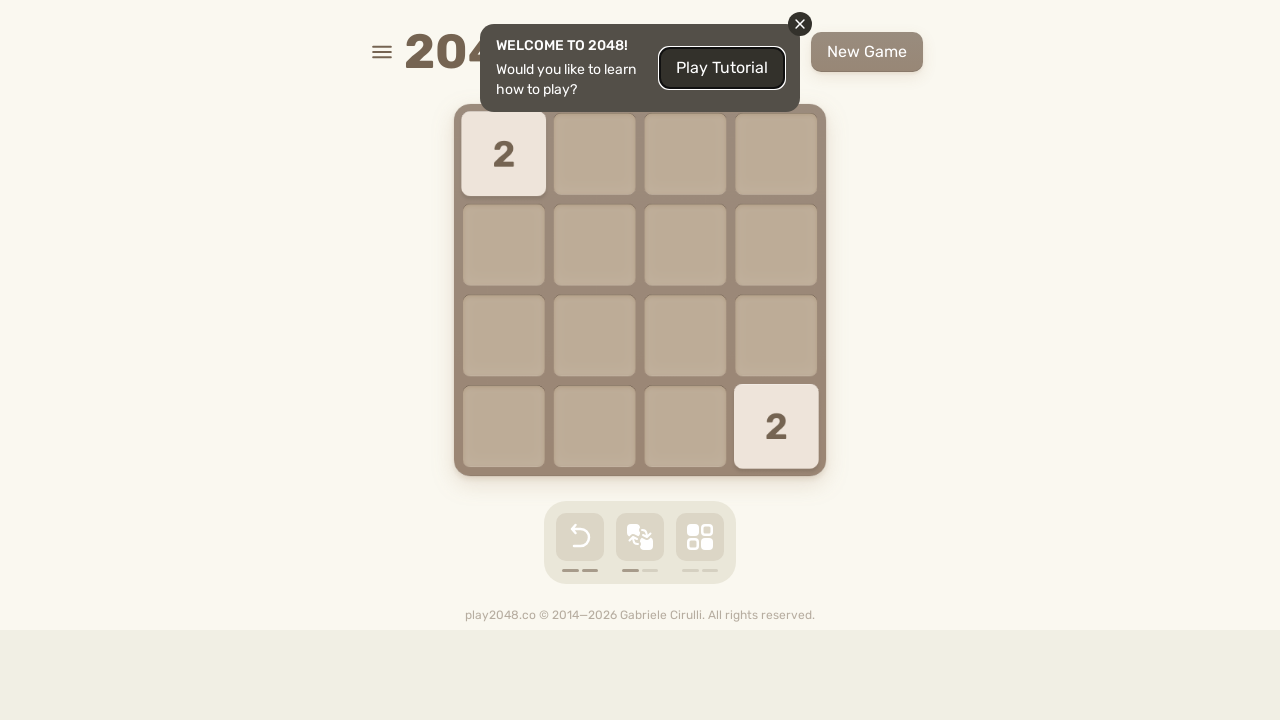

Waited for 2048 game page to load (domcontentloaded)
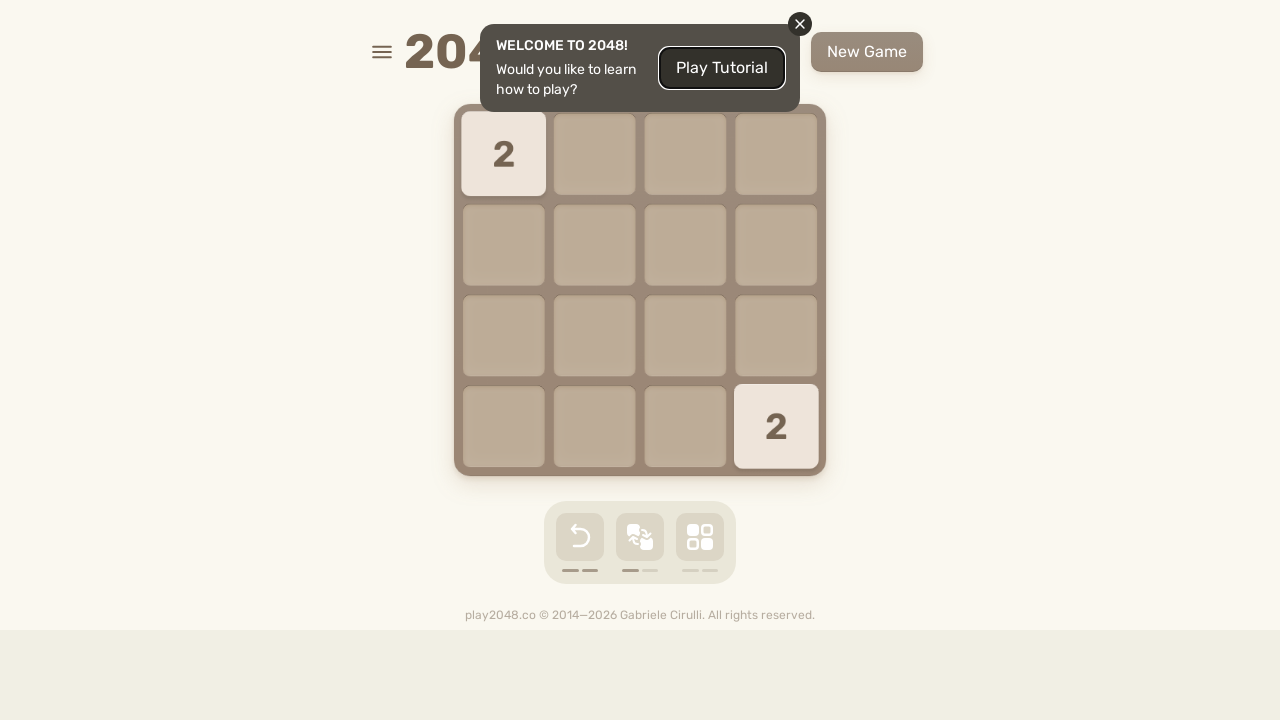

Pressed ArrowUp key to move tiles up
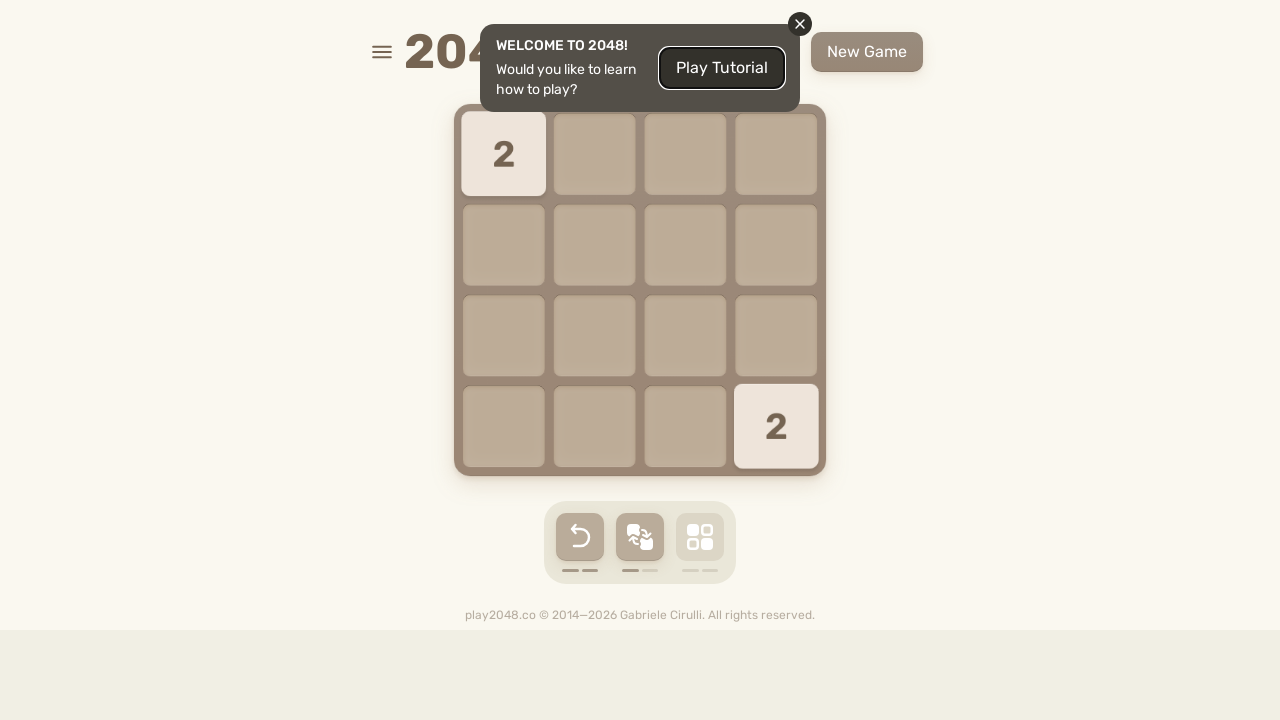

Pressed ArrowDown key to move tiles down
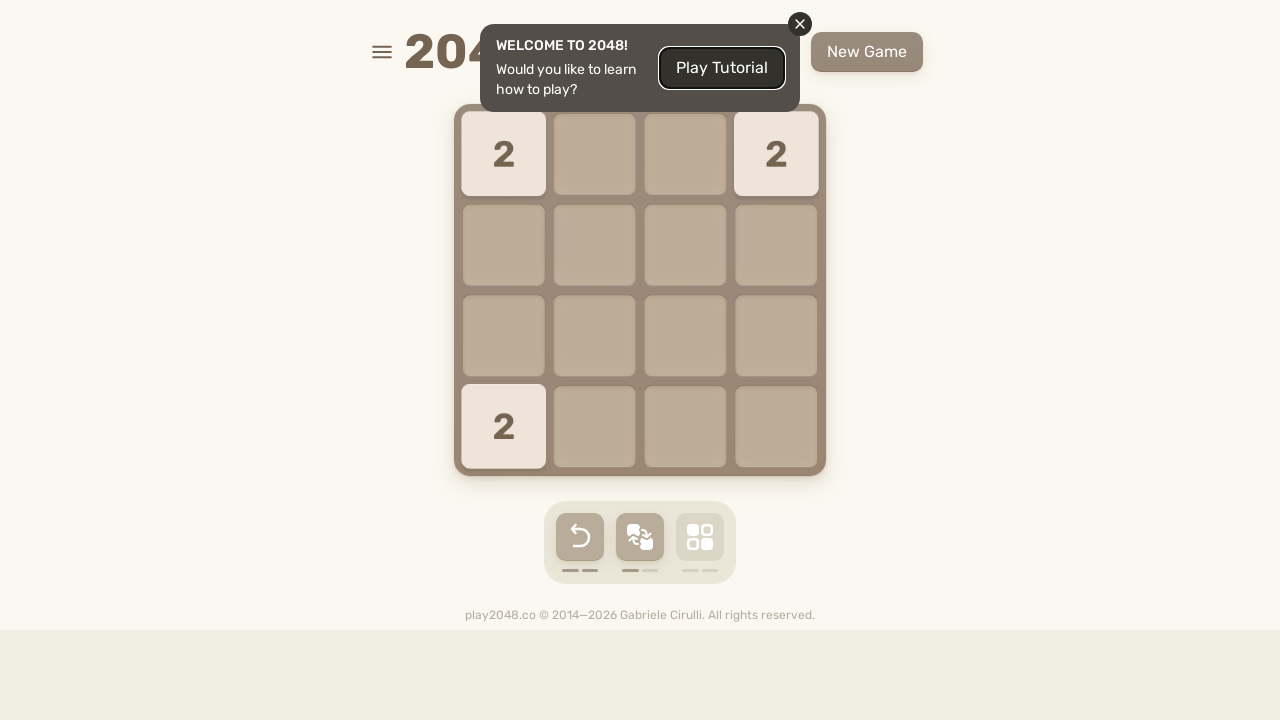

Pressed ArrowLeft key to move tiles left
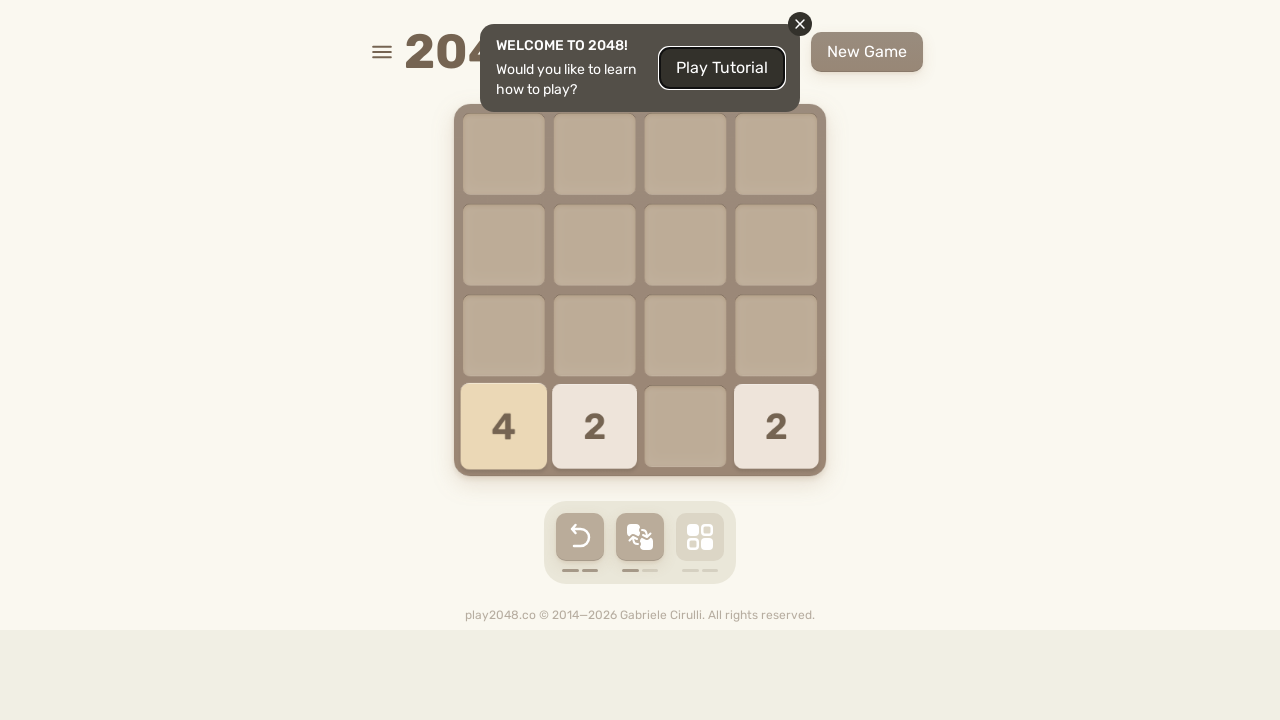

Pressed ArrowRight key to move tiles right
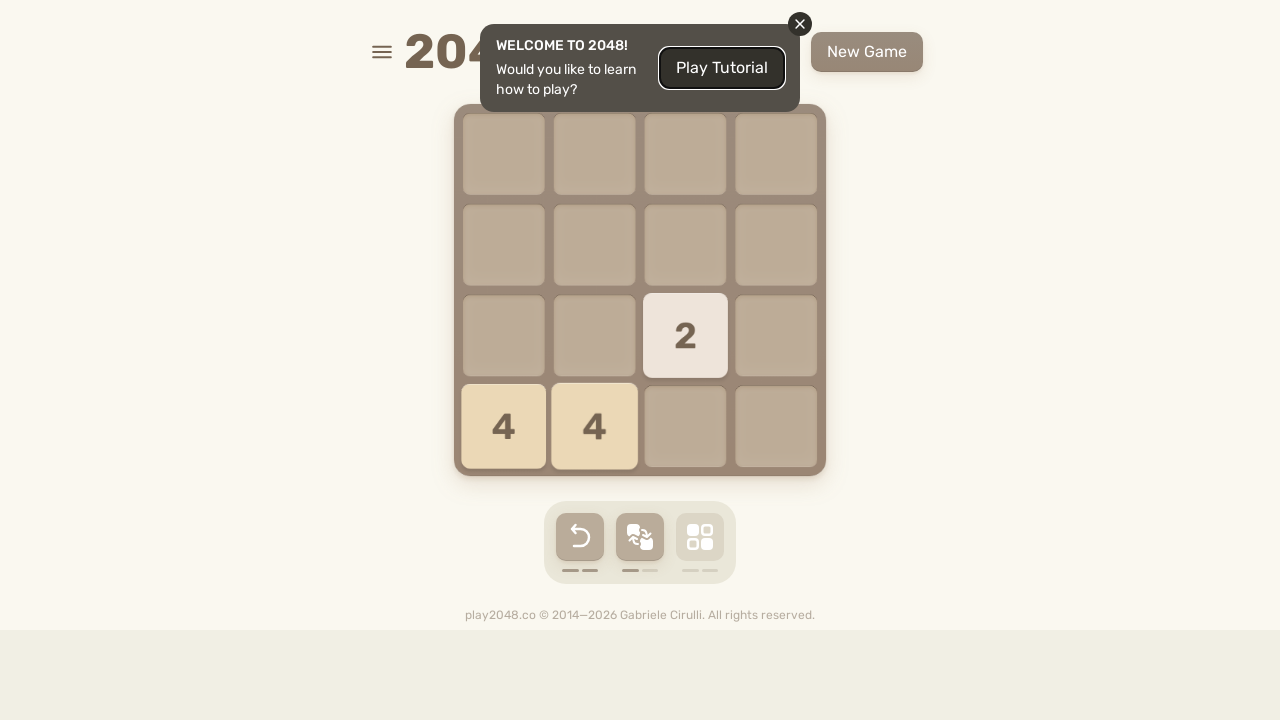

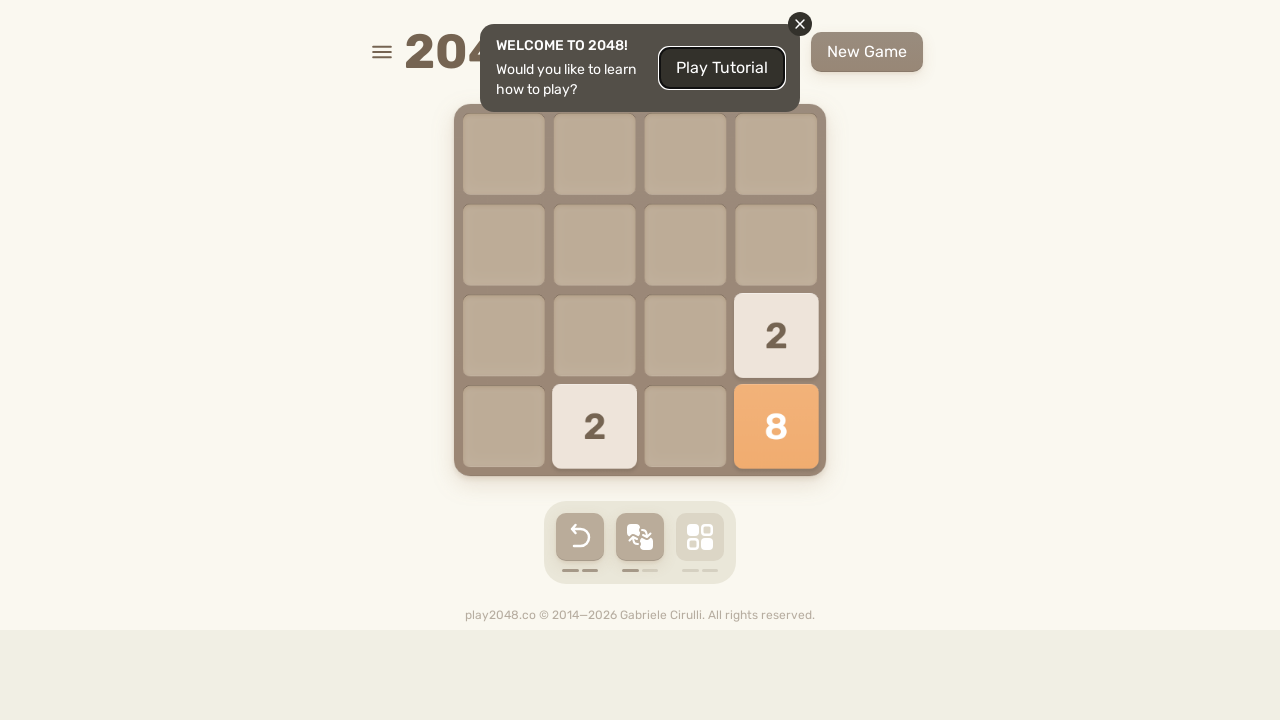